Navigates to Form Authentication page and verifies certain elements are not displayed

Starting URL: https://the-internet.herokuapp.com

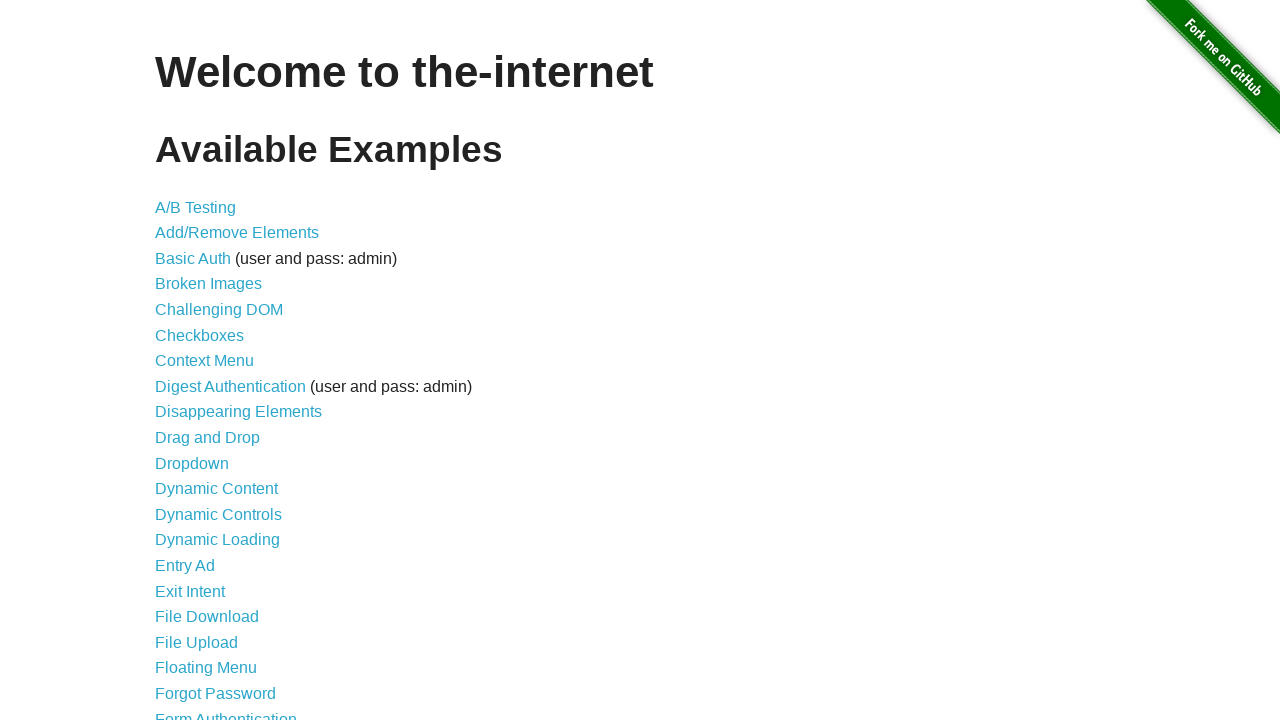

Clicked on Form Authentication link at (226, 712) on xpath=//a[contains(text(), 'Form Authentication')]
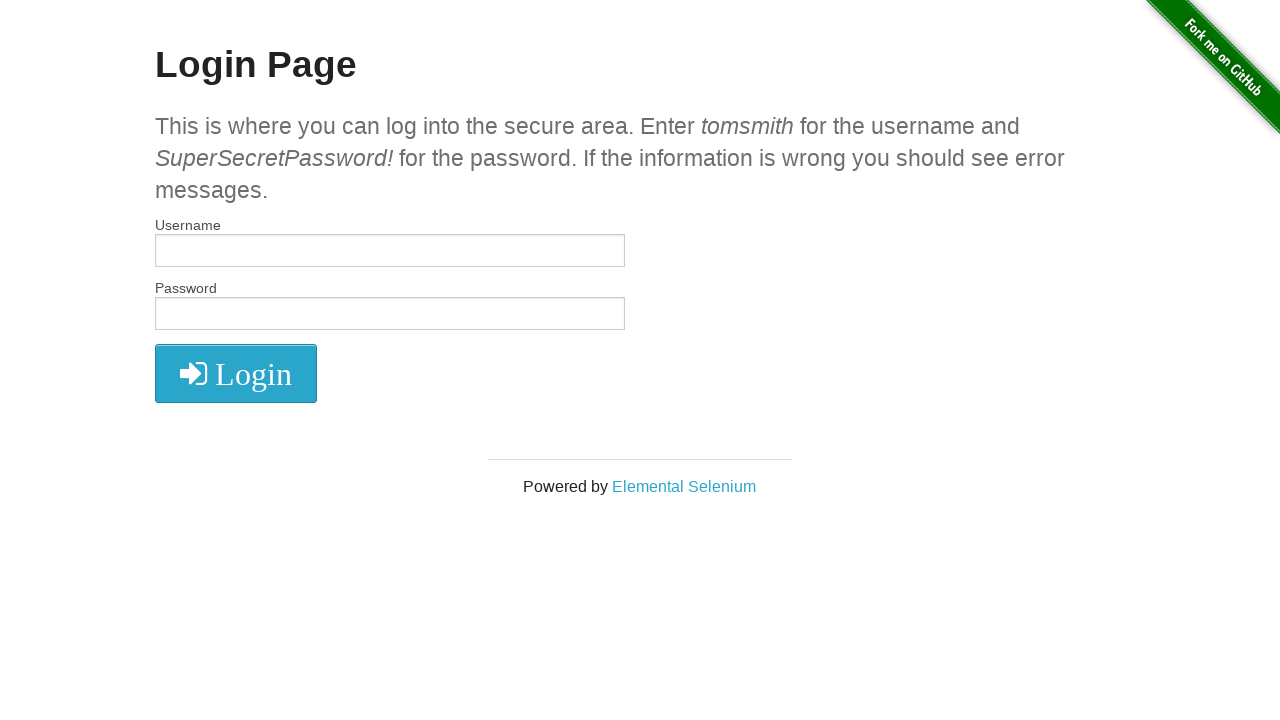

Login form loaded
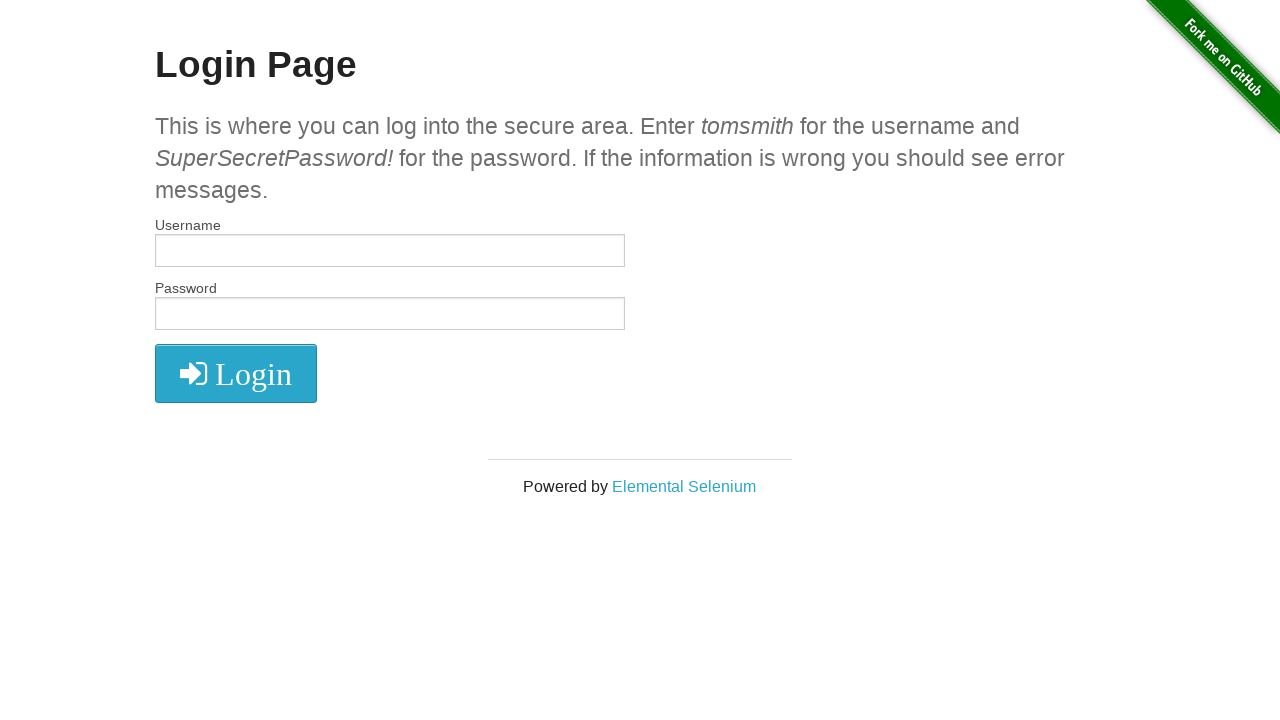

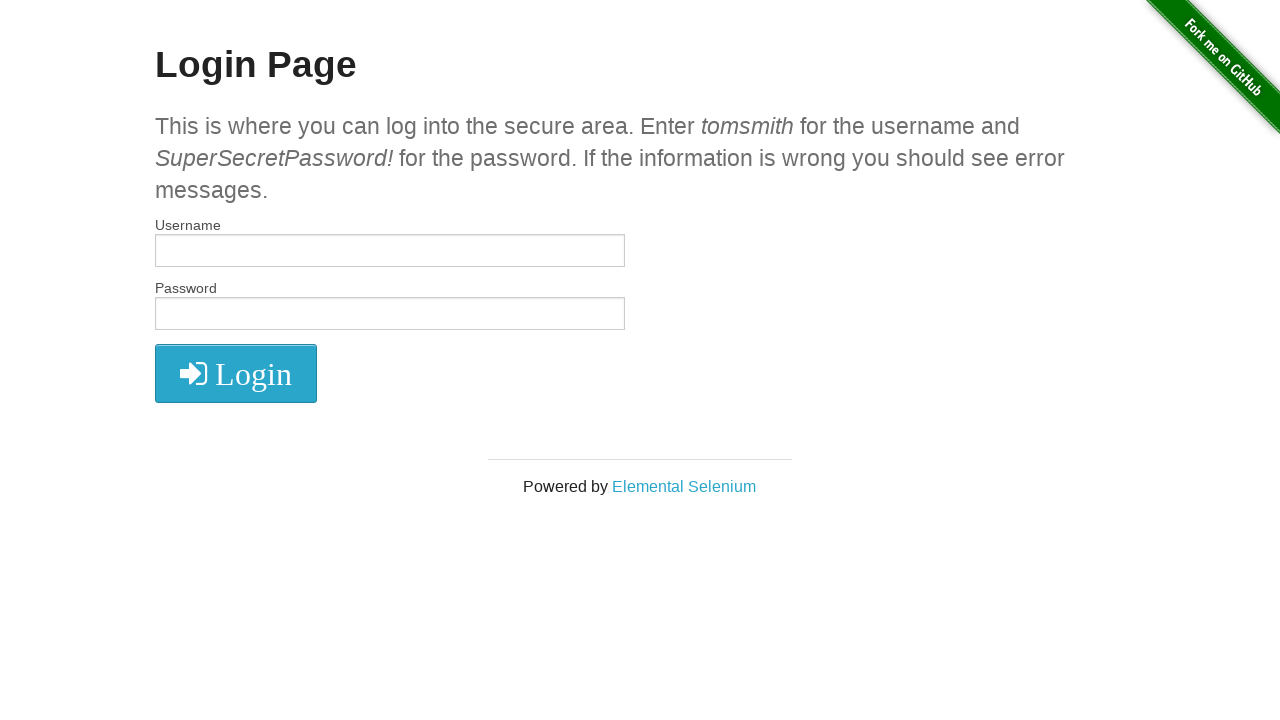